Tests basic browser navigation functionality by scrolling down the page, navigating back, forward, and refreshing the page on a J2Store free page.

Starting URL: https://j2store.net/free/

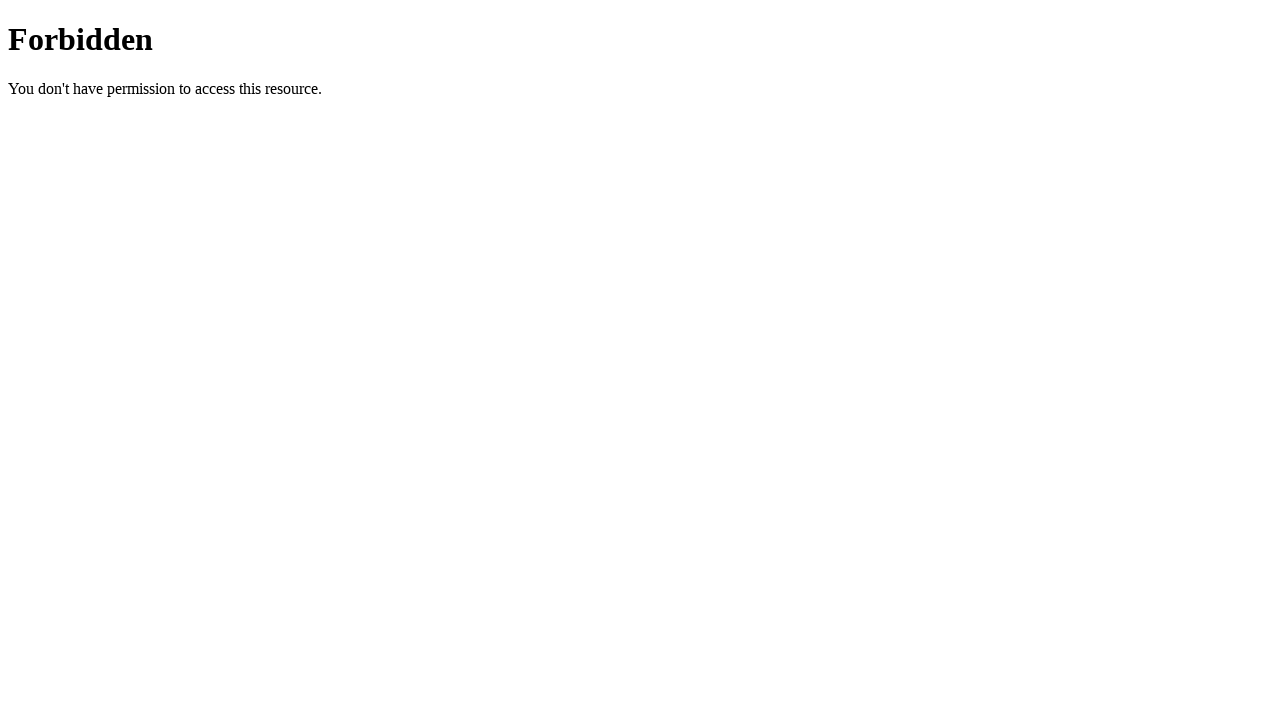

Scrolled down the page by 1000 pixels
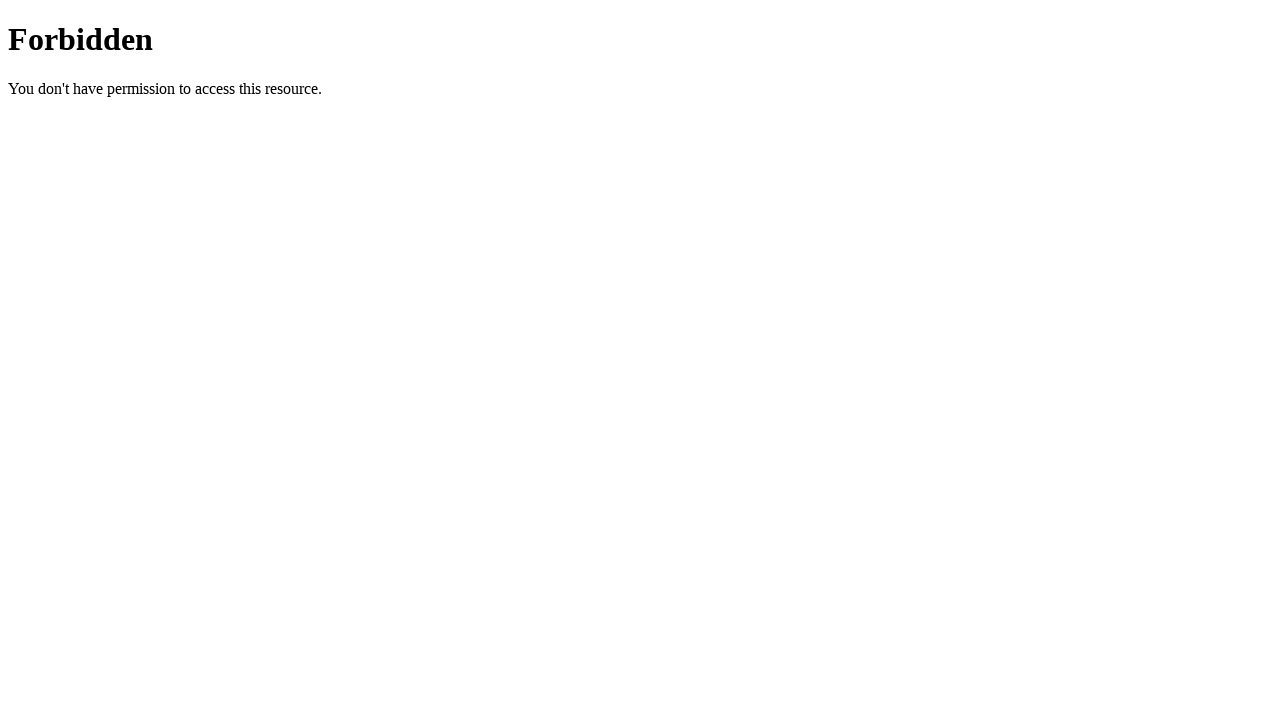

Waited 1000ms for scroll to complete
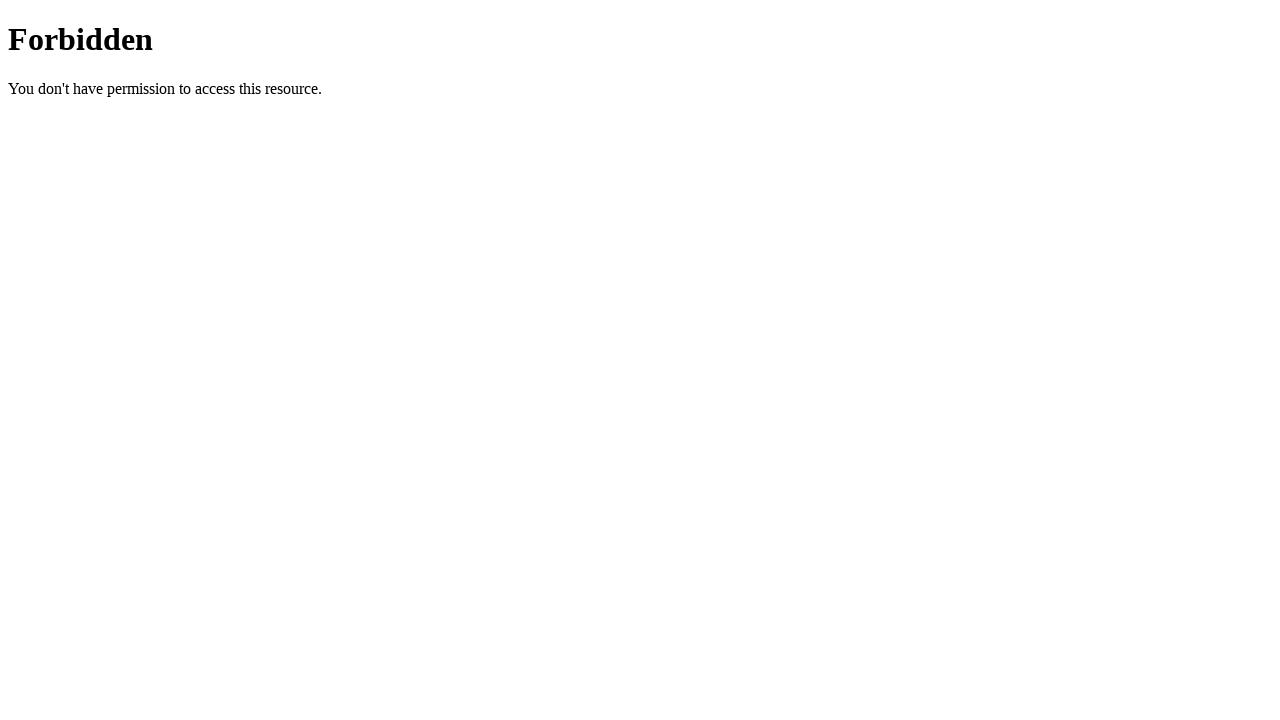

Navigated back to previous page
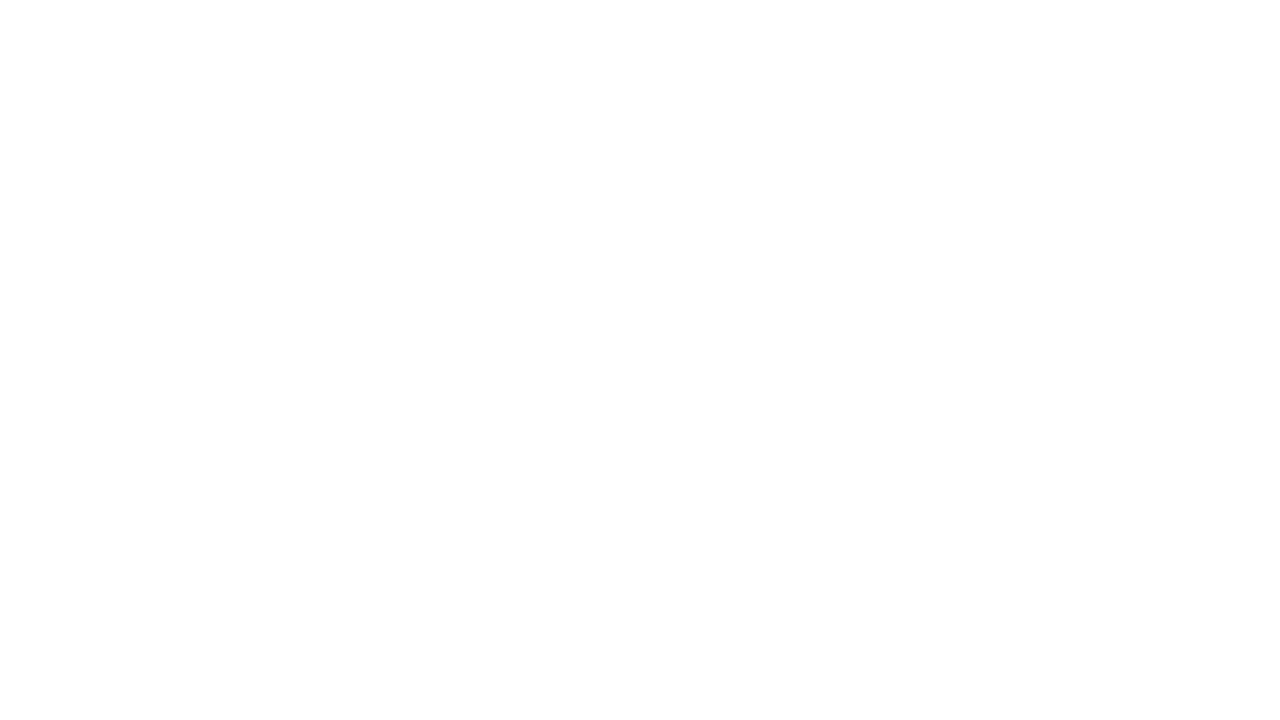

Navigated forward to next page
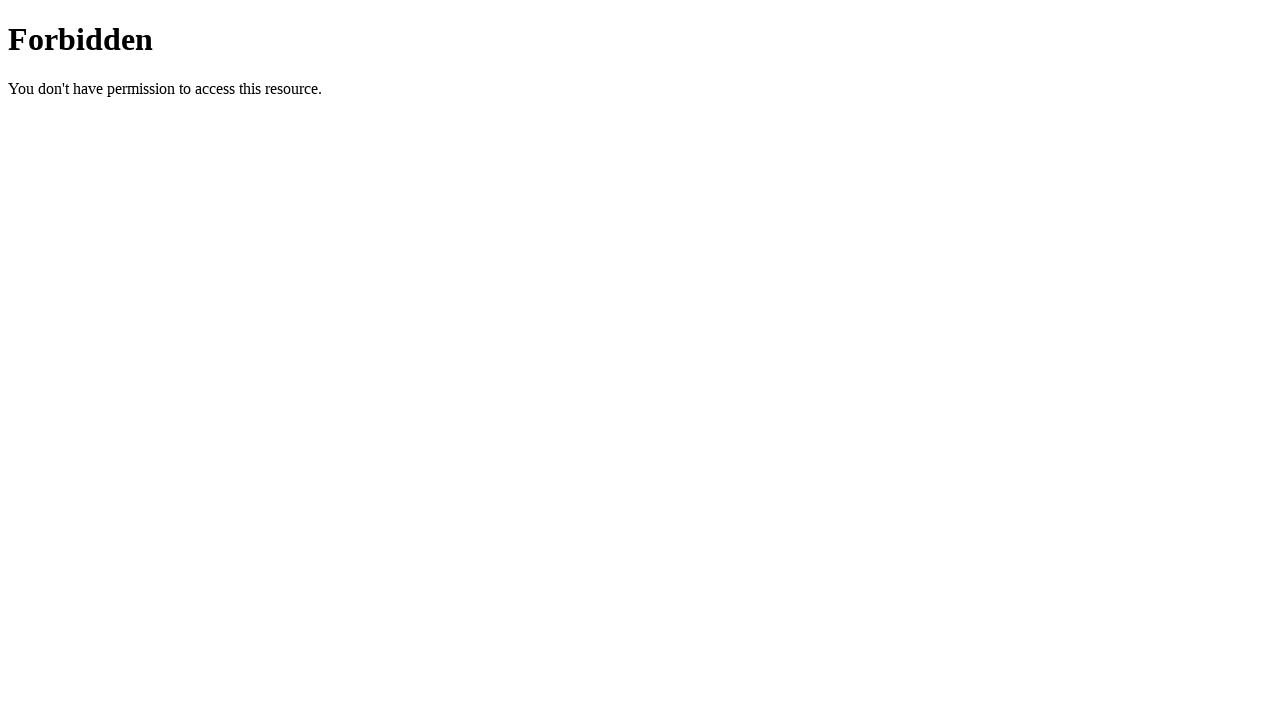

Refreshed the current page
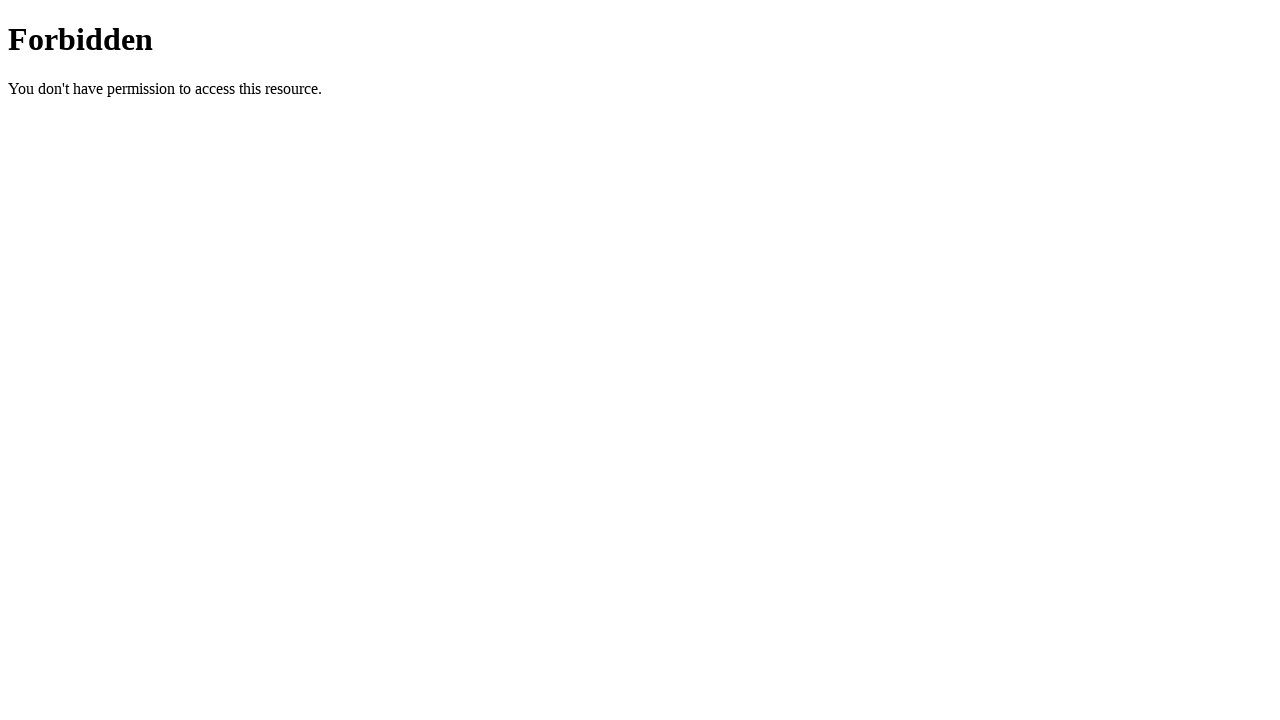

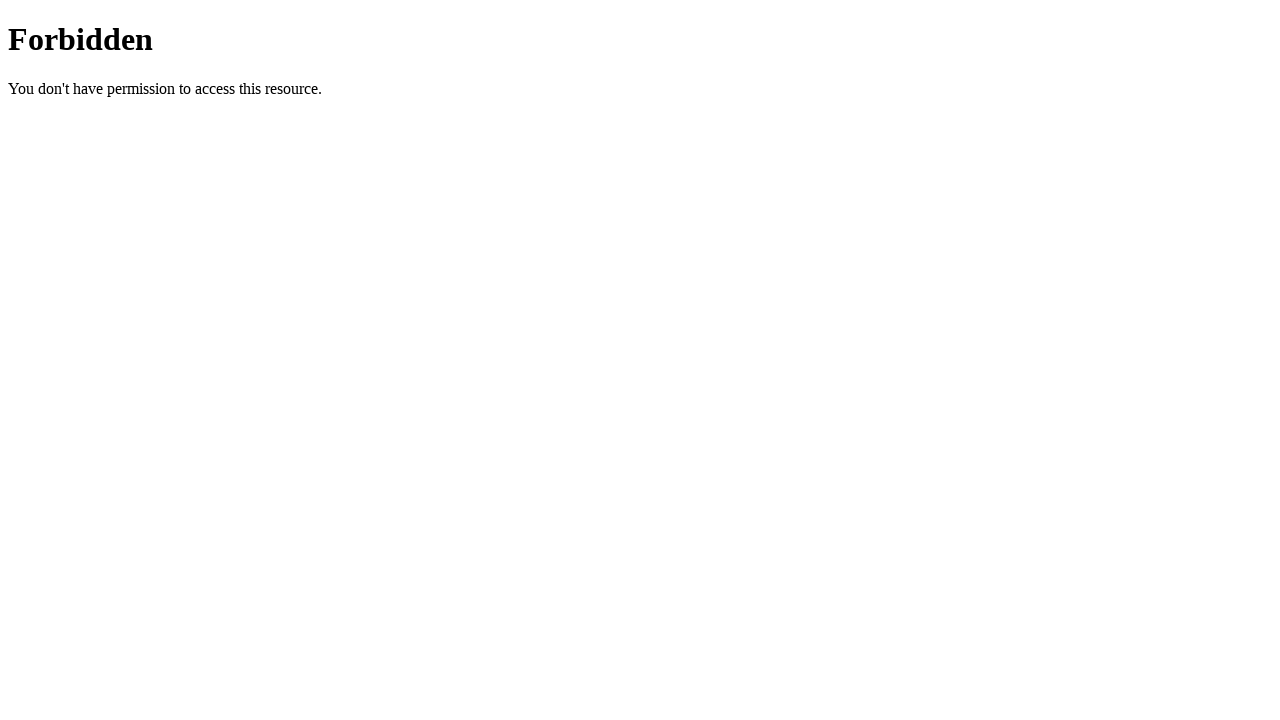